Tests drag and drop functionality on jQuery UI demo page by dragging an element into a droppable area and verifying the drop was successful

Starting URL: http://jqueryui.com/droppable/

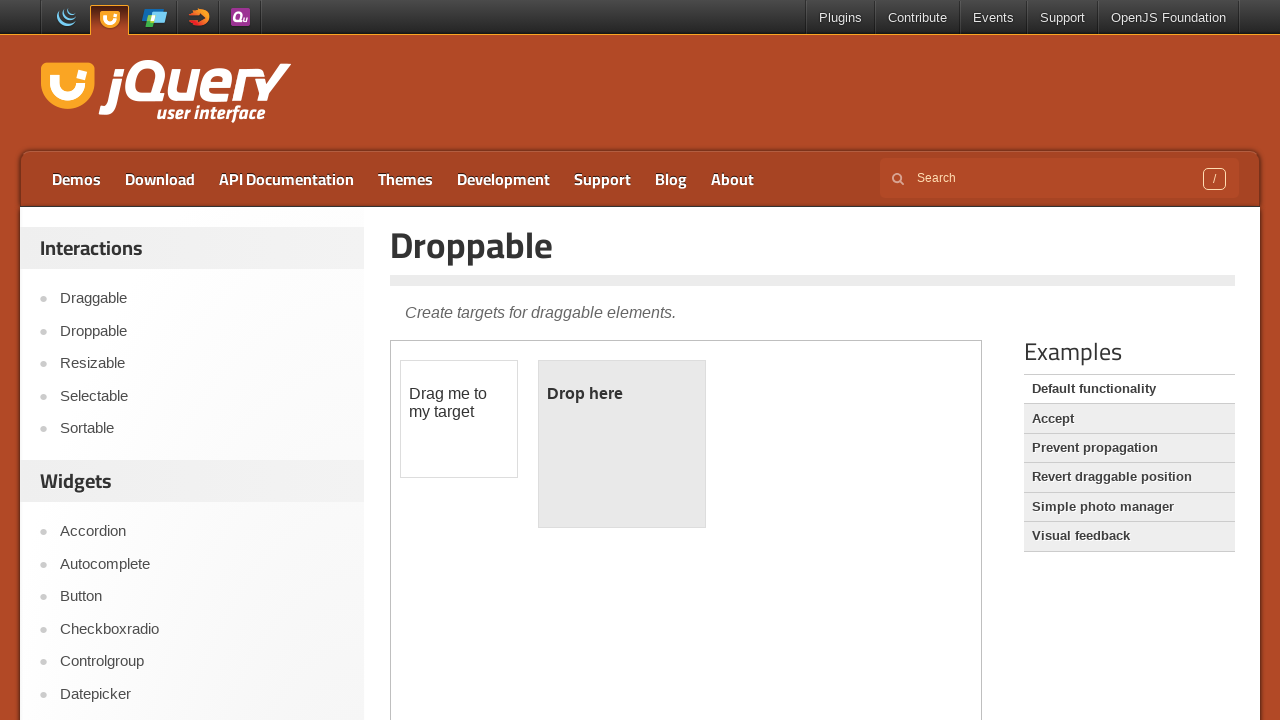

Selected iframe containing drag-drop demo
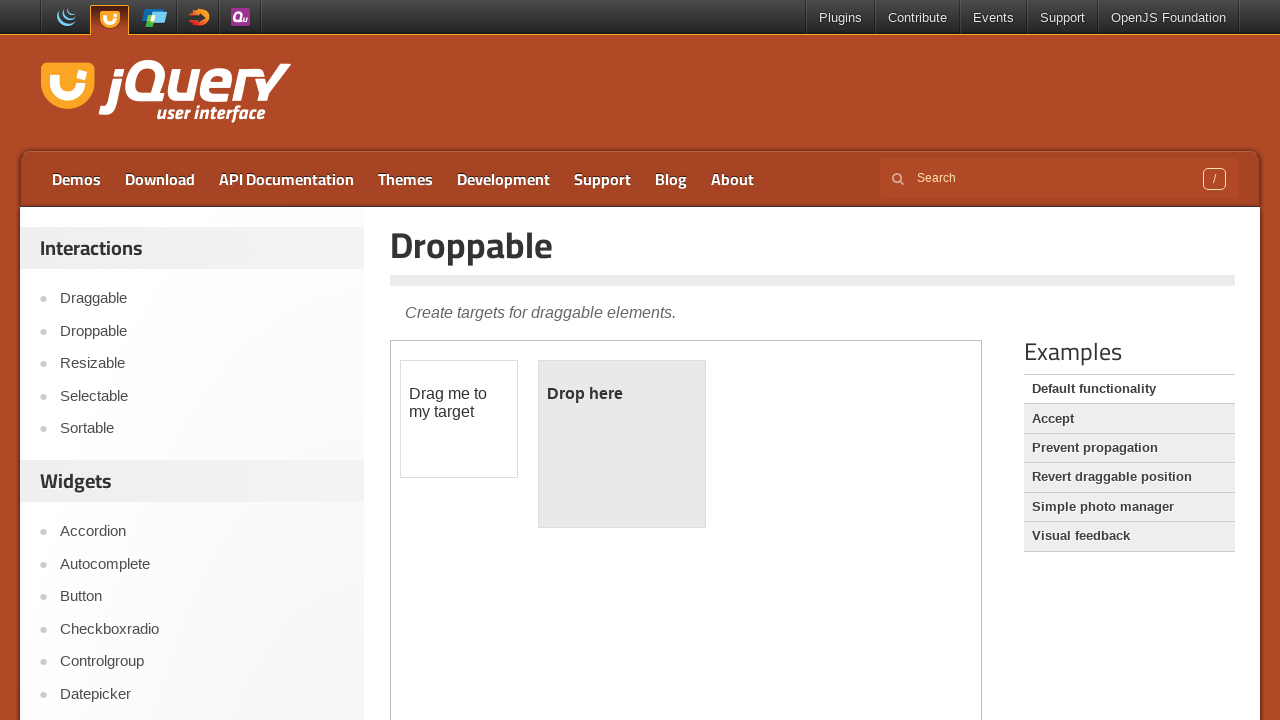

Located draggable element
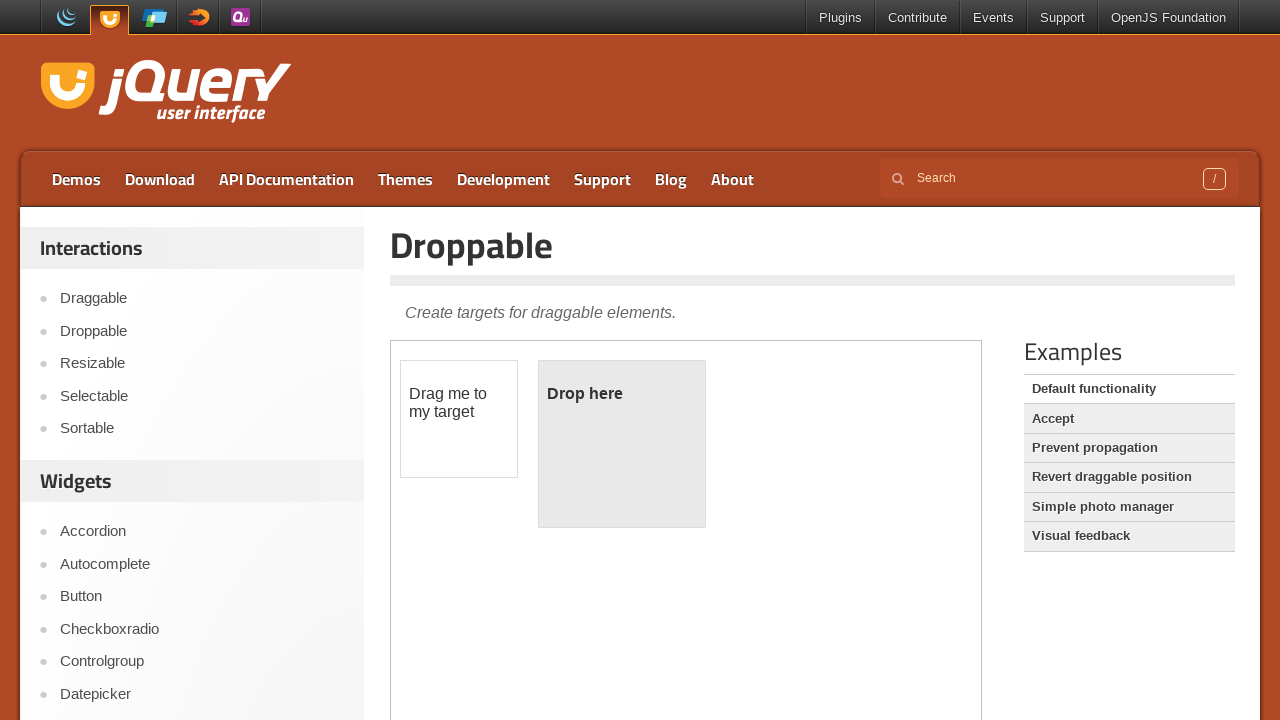

Located droppable element
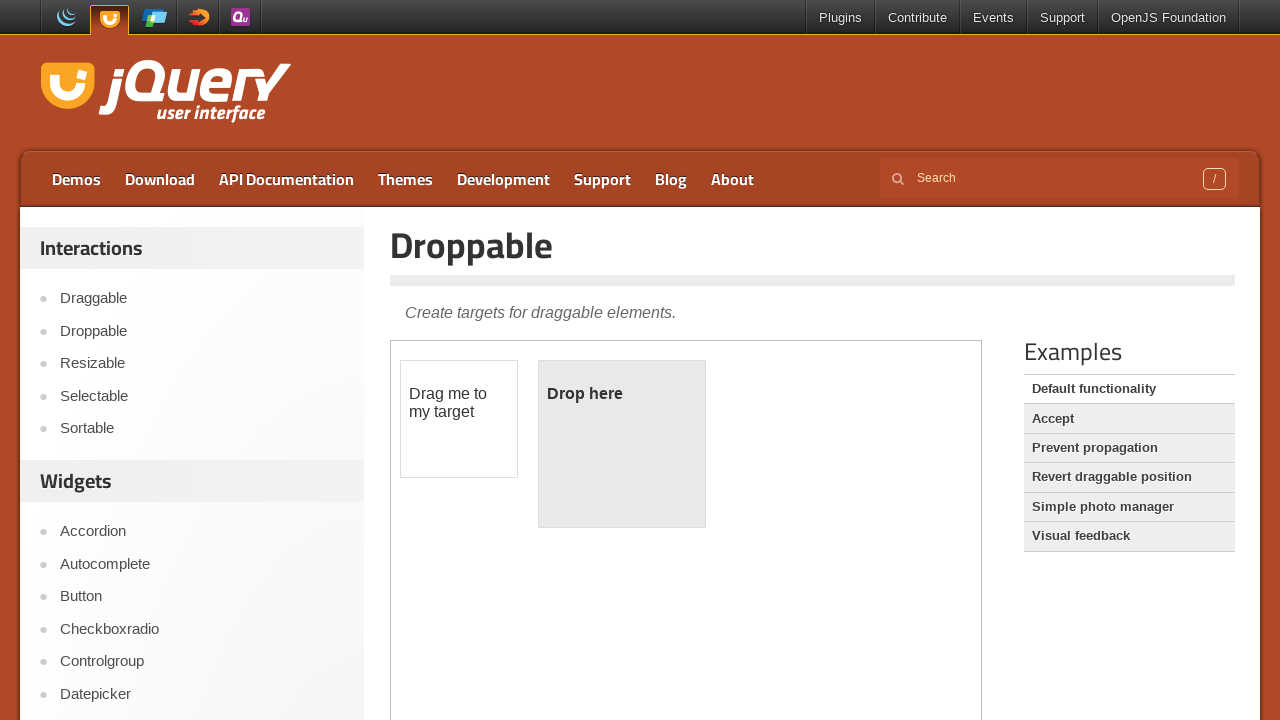

Dragged element into droppable area at (622, 444)
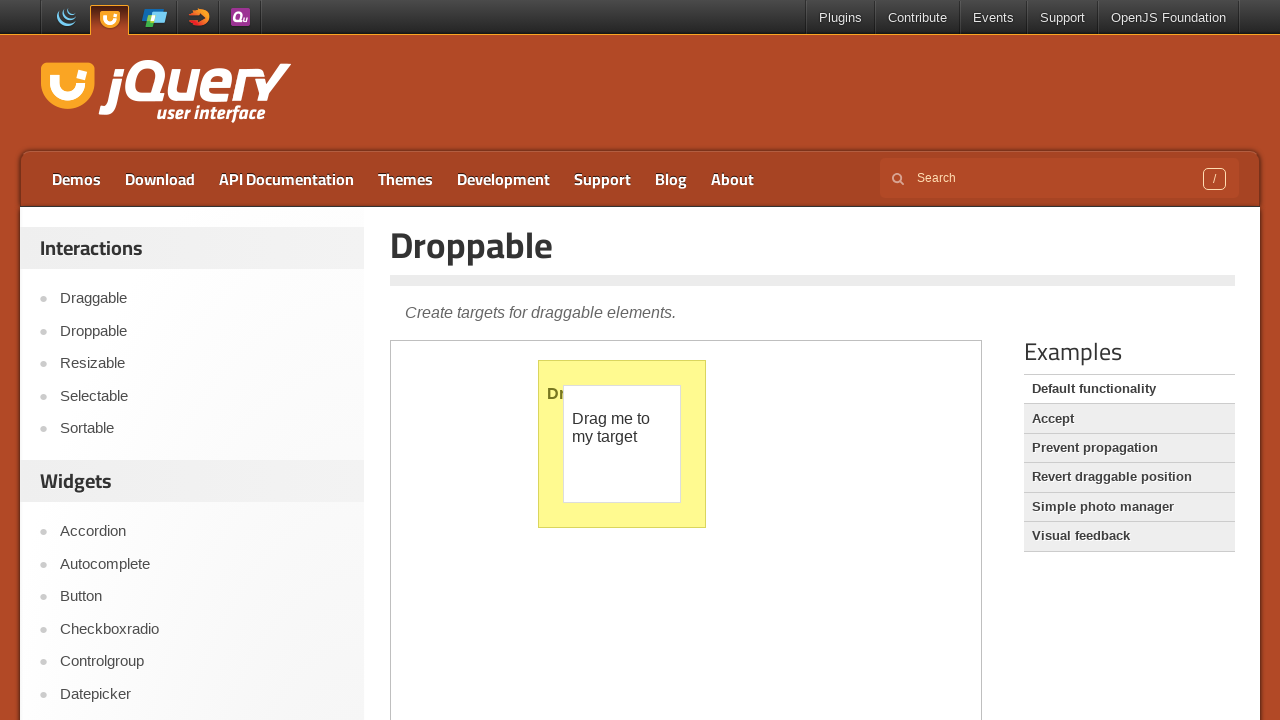

Verified drop was successful - droppable element shows 'Dropped!' text
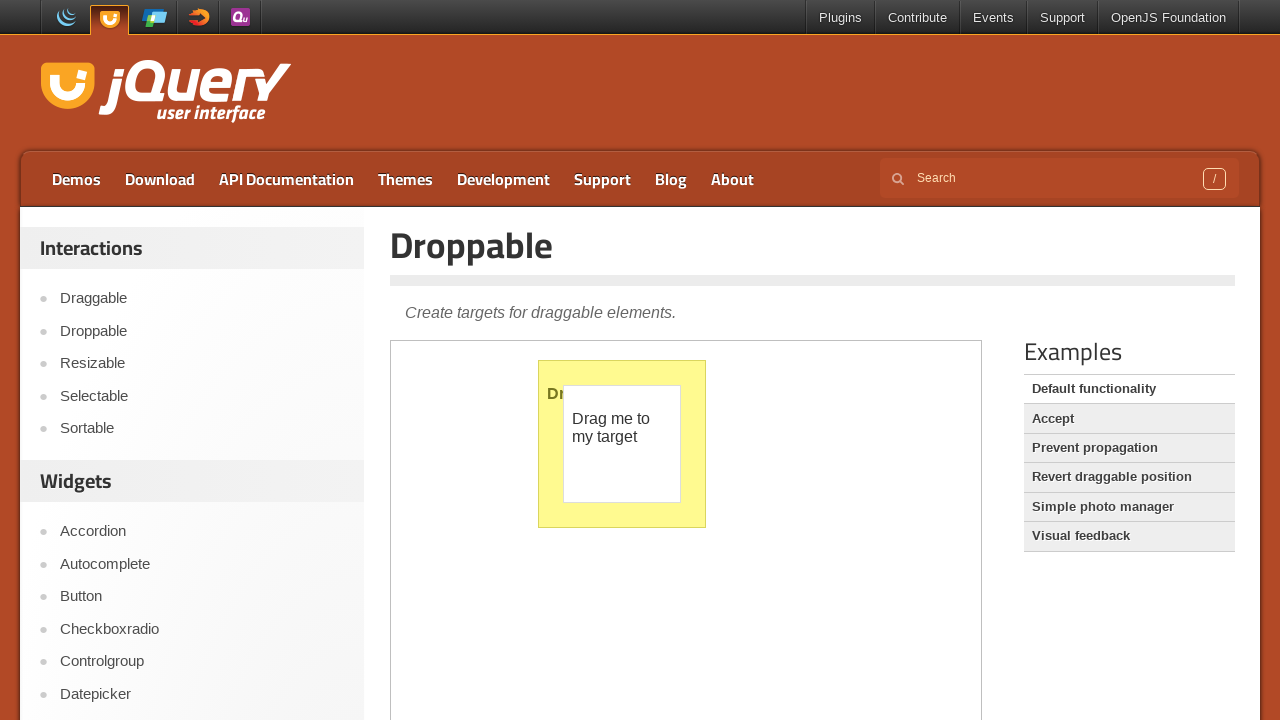

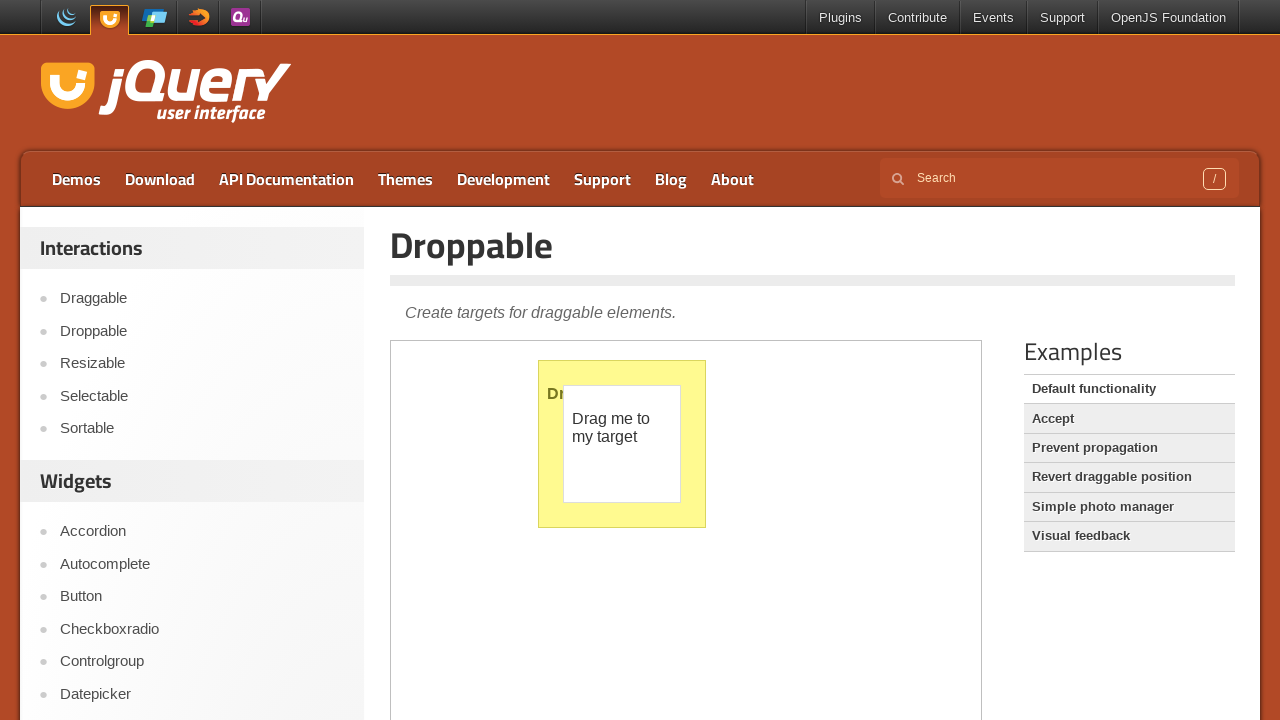